Tests a form submission on DemoQA by filling in full name, email, and address fields, then verifying the submitted data is displayed correctly

Starting URL: https://demoqa.com/text-box

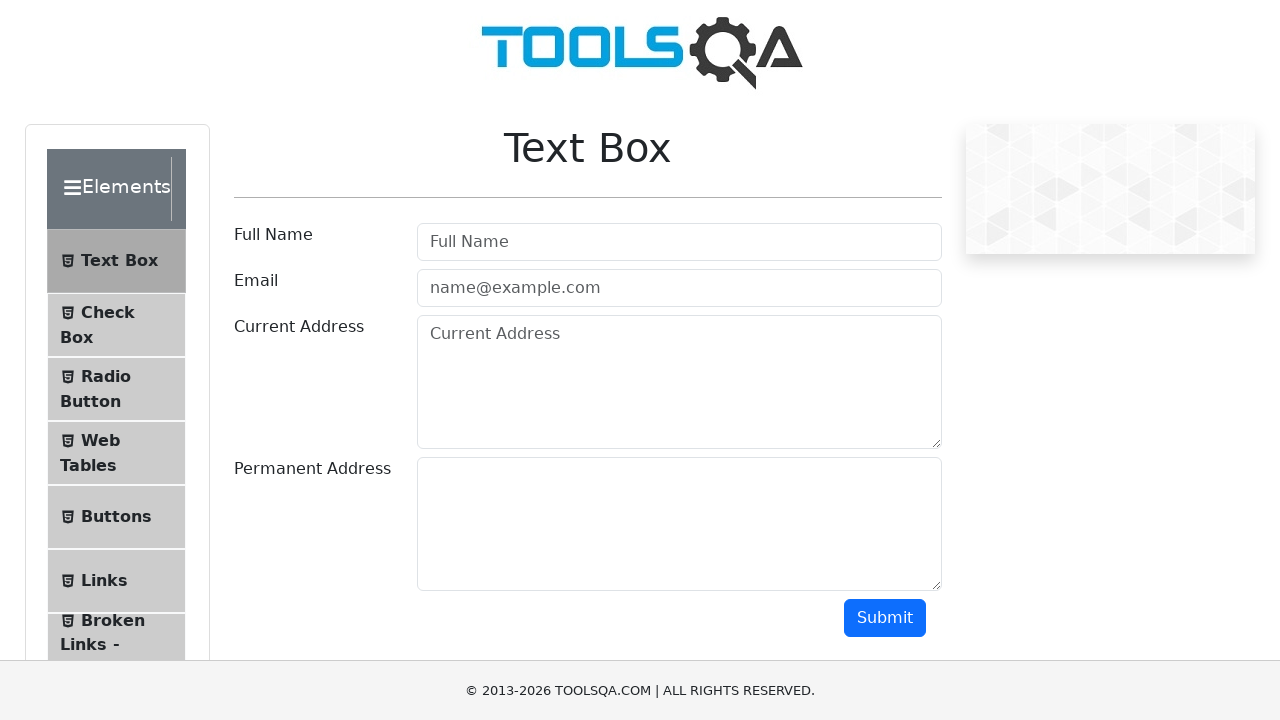

Filled full name field with 'Pera Peric' on #userName
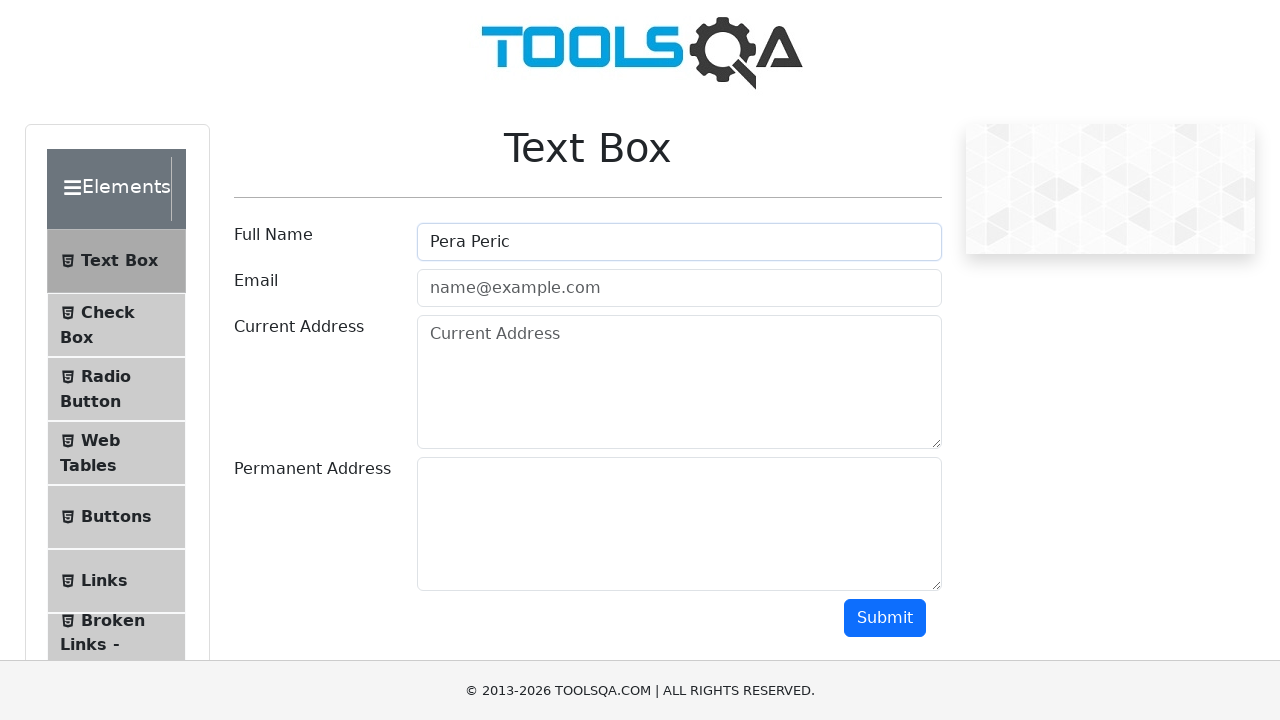

Filled email field with 'peraperic@yahoo.com' on #userEmail
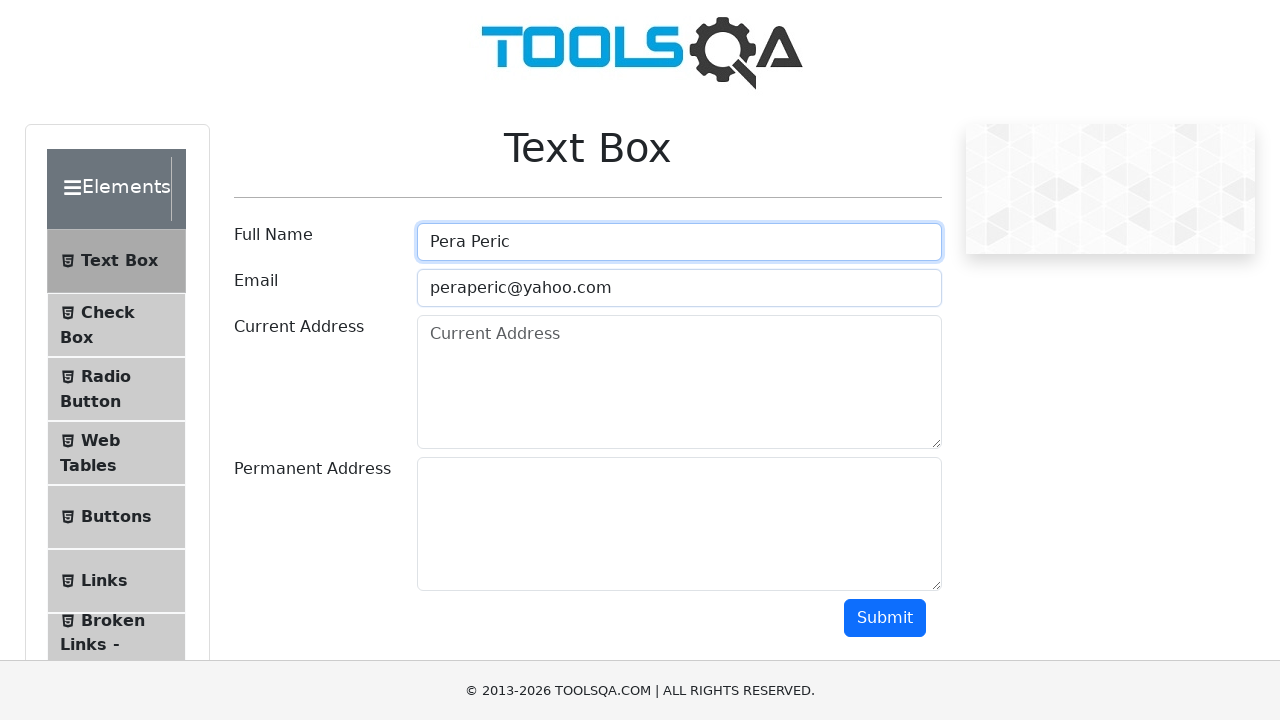

Filled current address field with 'Vojvode Misica 18' on #currentAddress
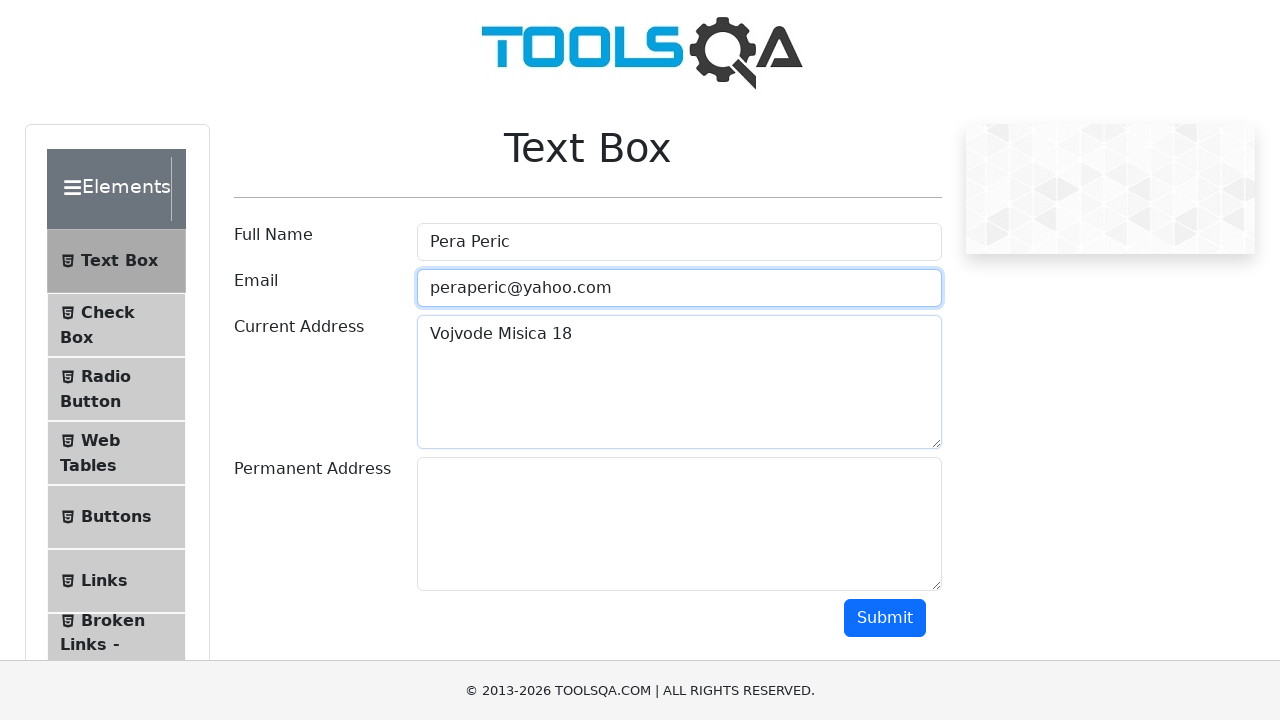

Filled permanent address field with 'Vojvode Bojovica 13' on #permanentAddress
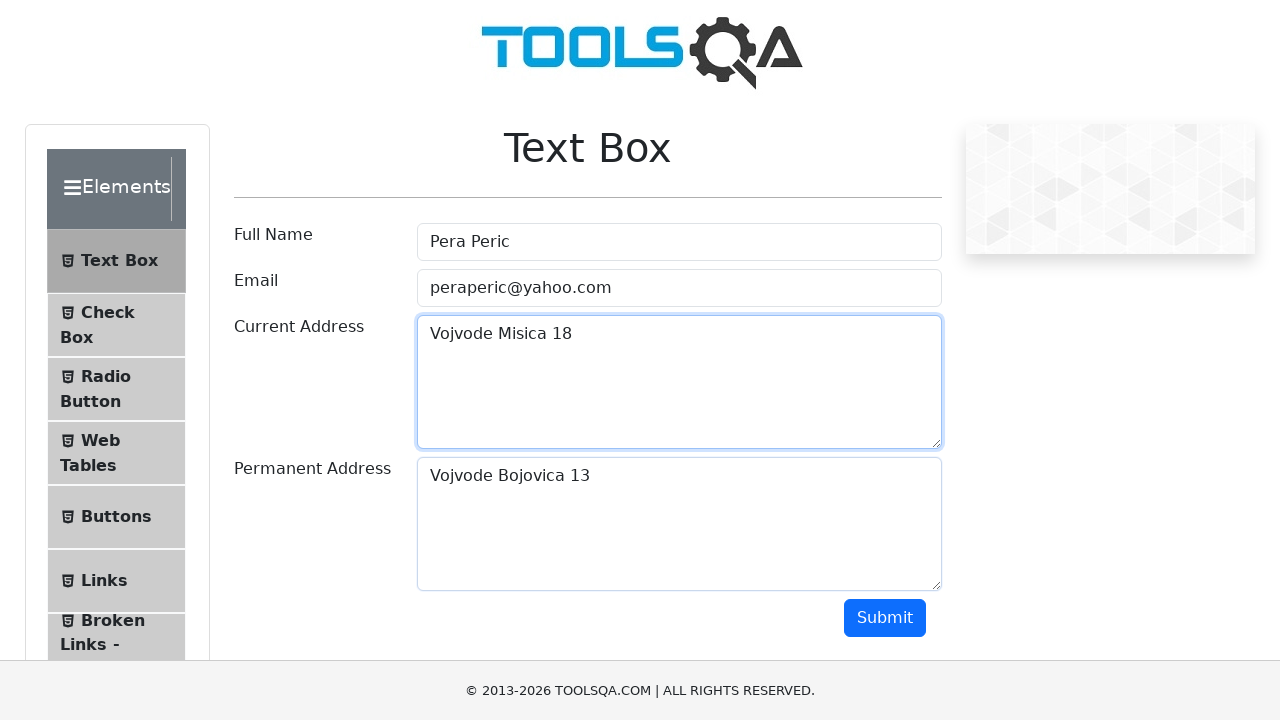

Scrolled down 400 pixels to make submit button visible
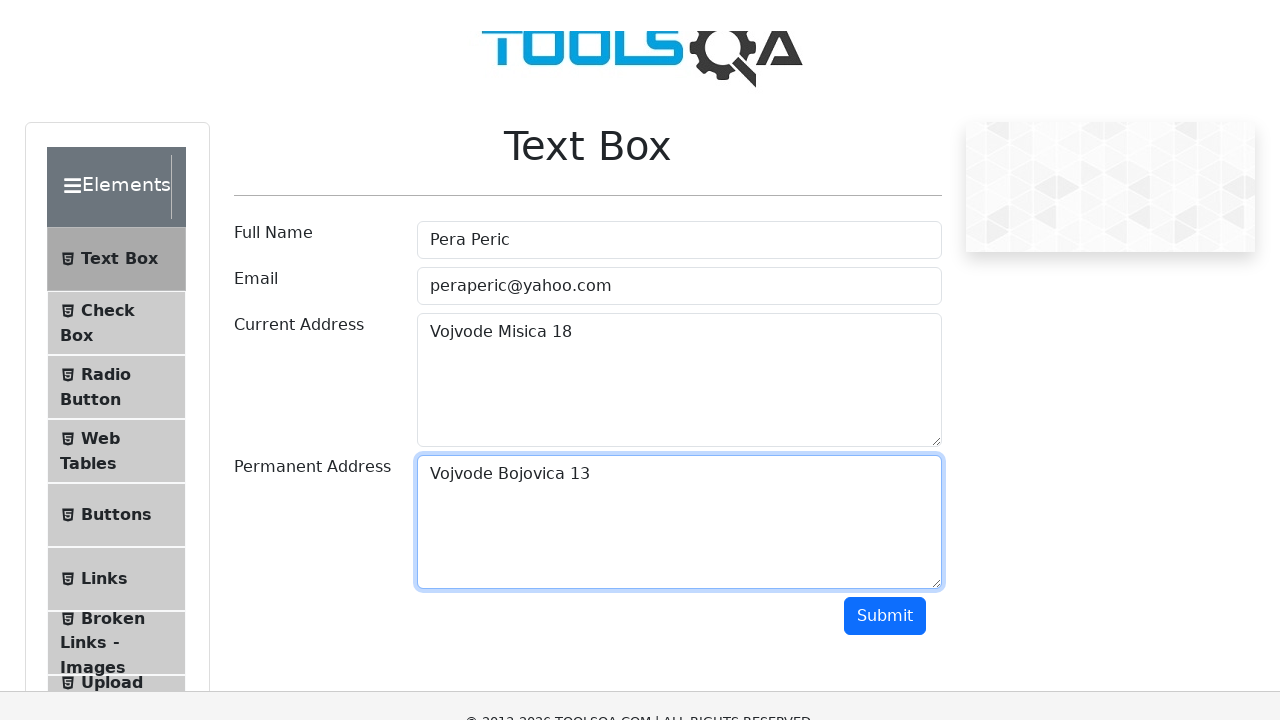

Clicked submit button to submit the form at (885, 218) on #submit
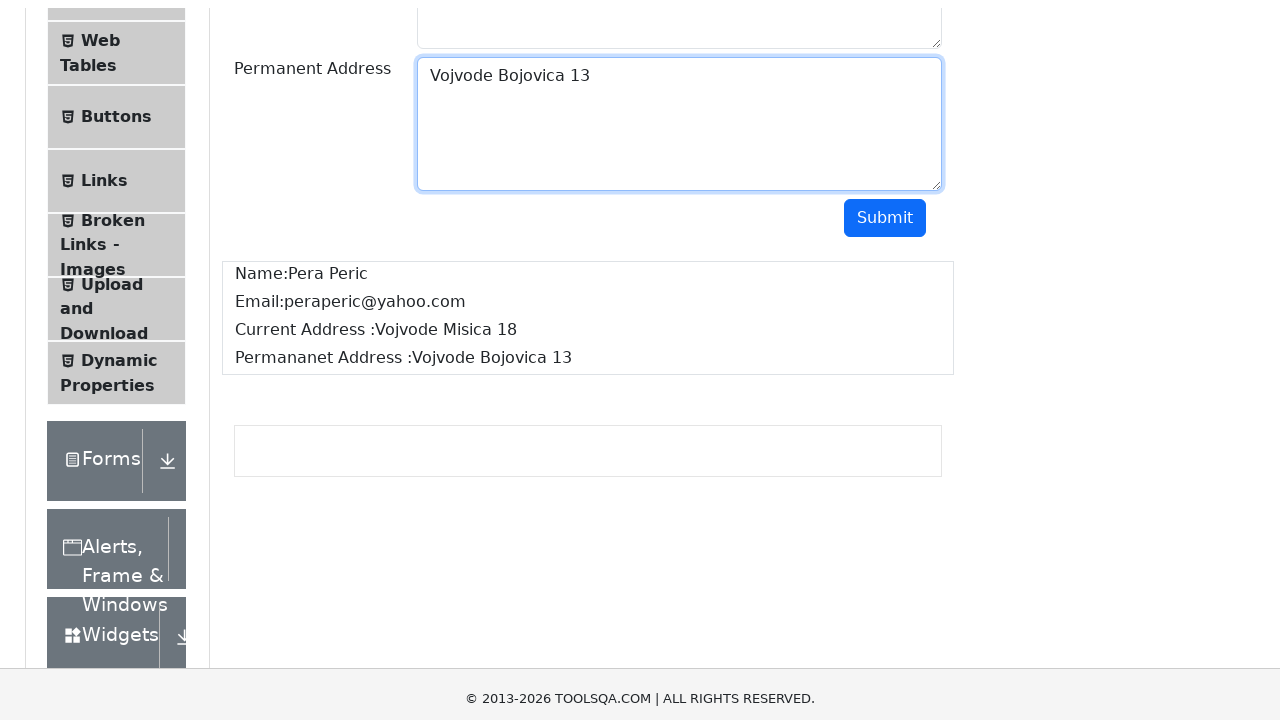

Waited for submission results to appear
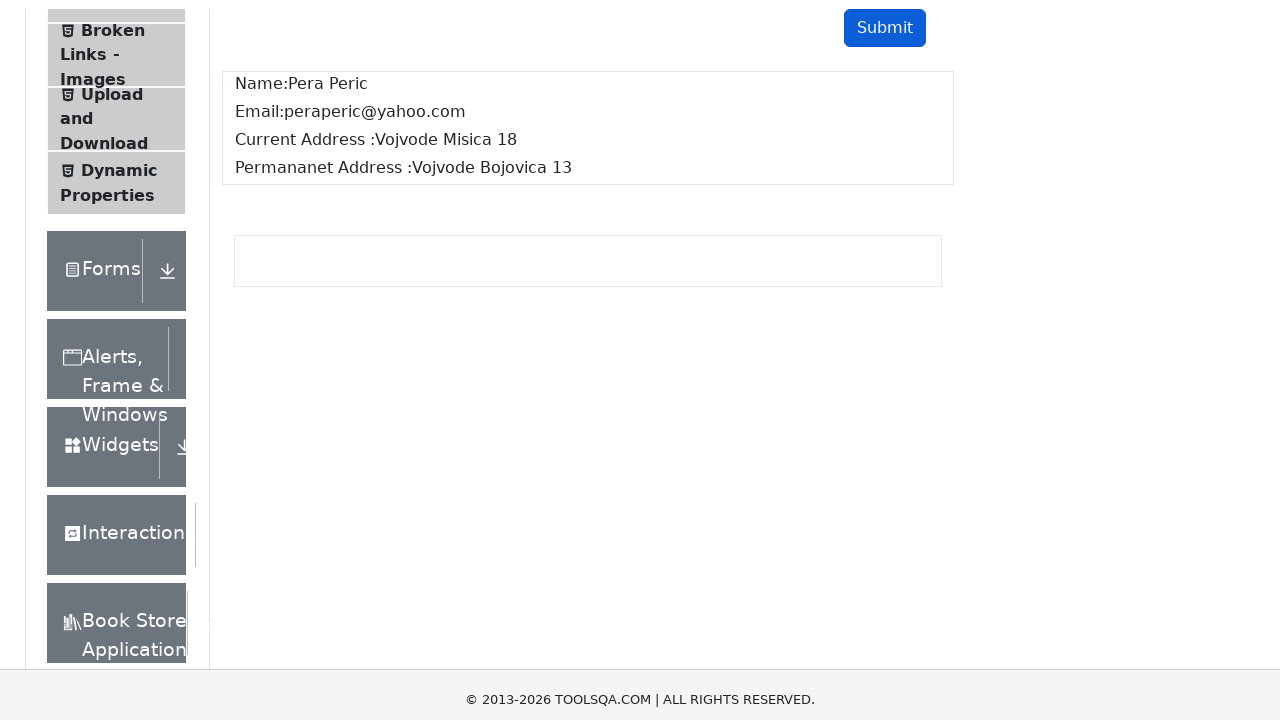

Retrieved full name result: Name:Pera Peric
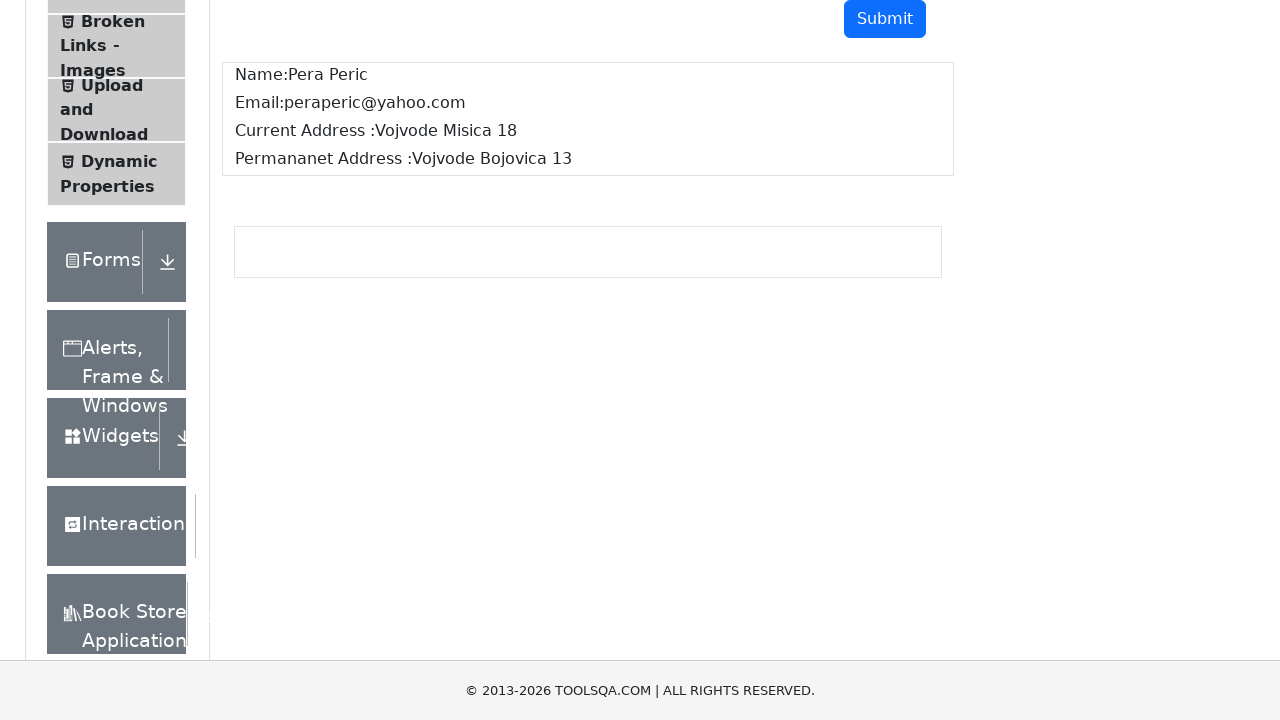

Verified full name 'Pera Peric' is present in results
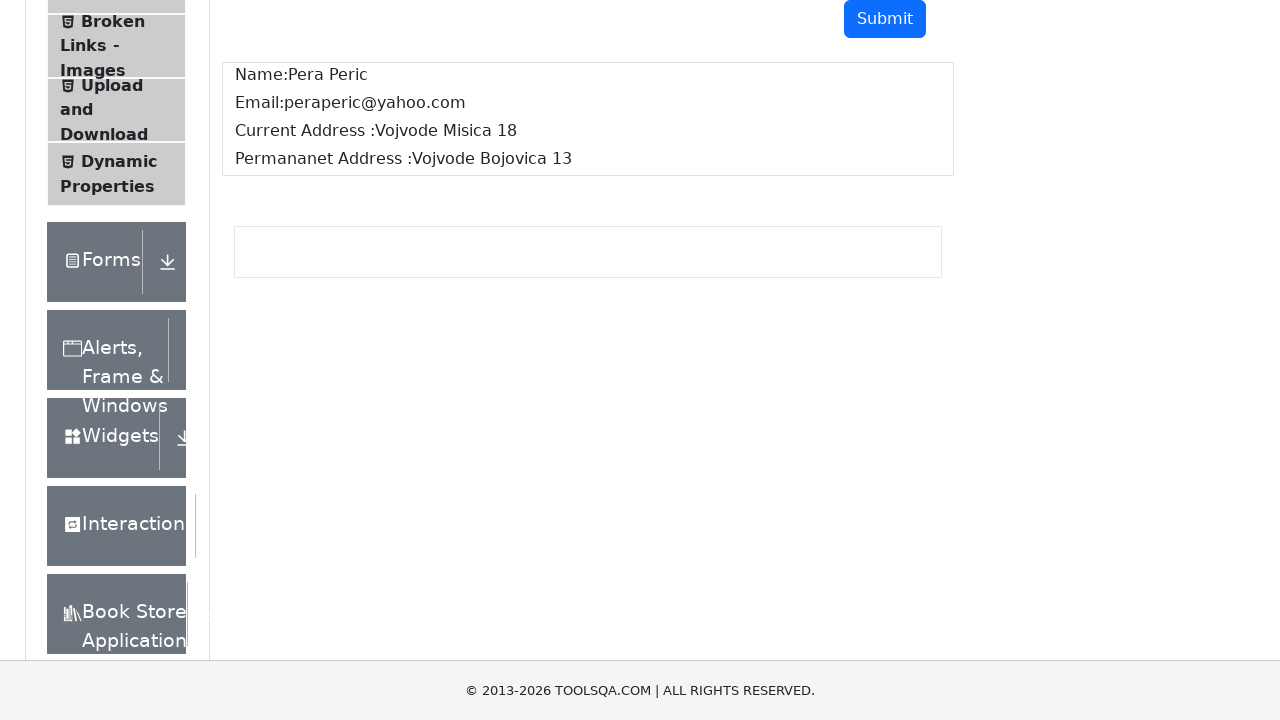

Retrieved email result: Email:peraperic@yahoo.com
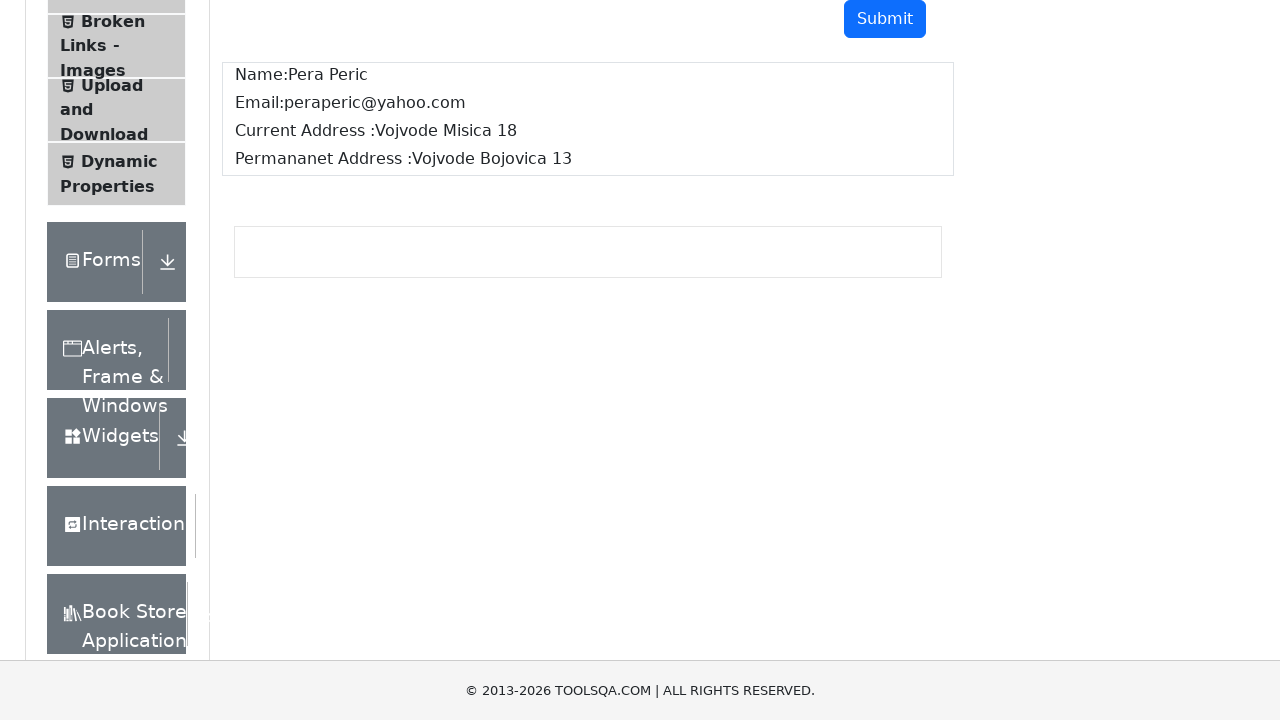

Verified email 'peraperic@yahoo.com' is present in results
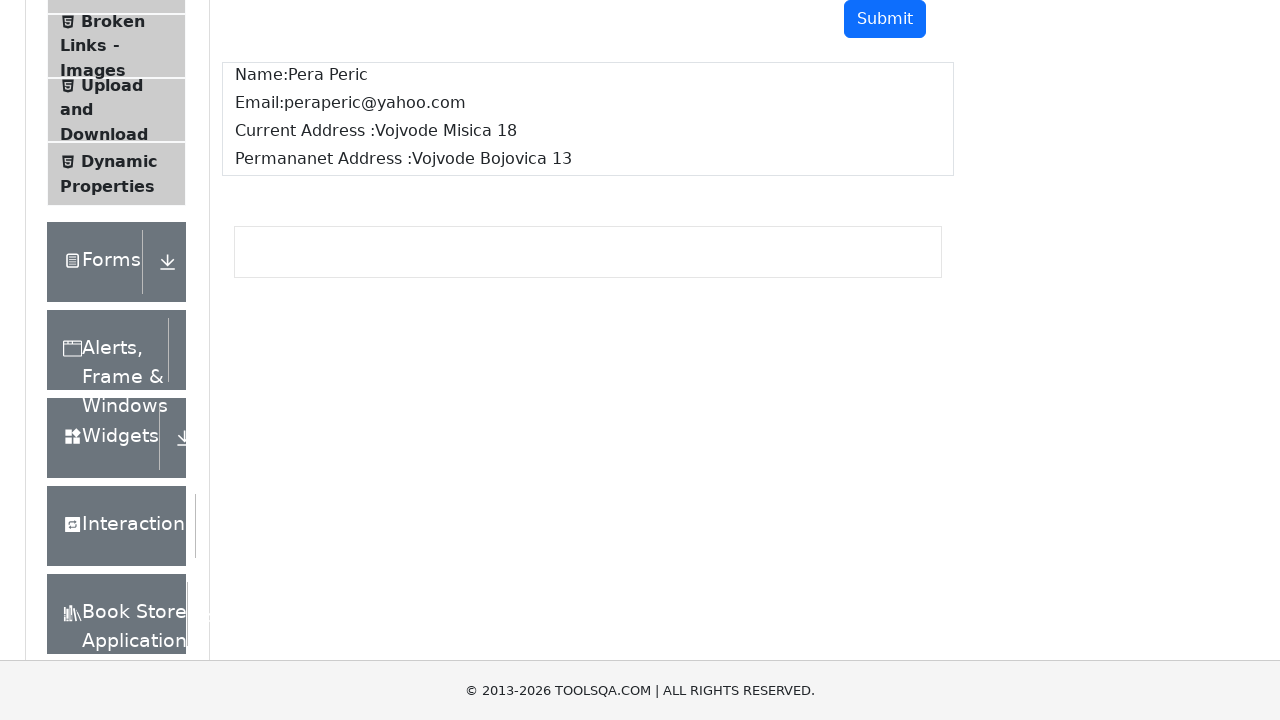

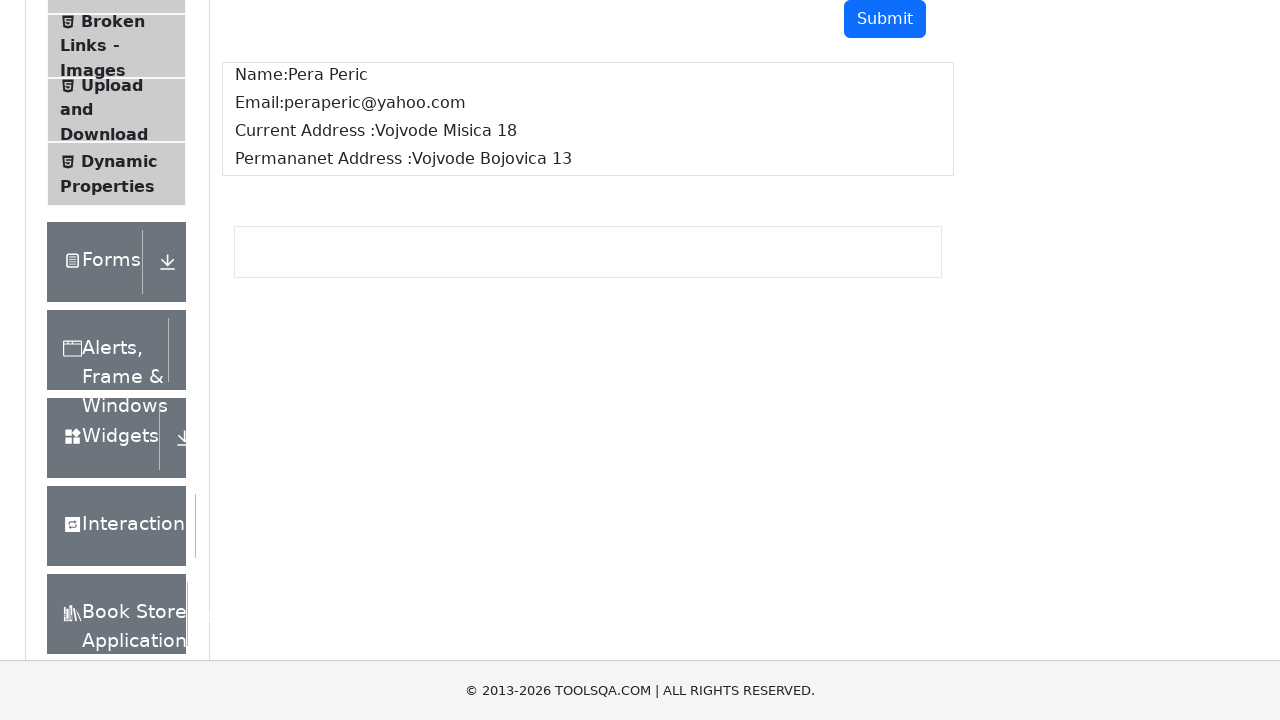